Tests a practice form by filling in name, selecting gender radio button, selecting country from dropdown, and entering a date

Starting URL: https://testautomationpractice.blogspot.com/

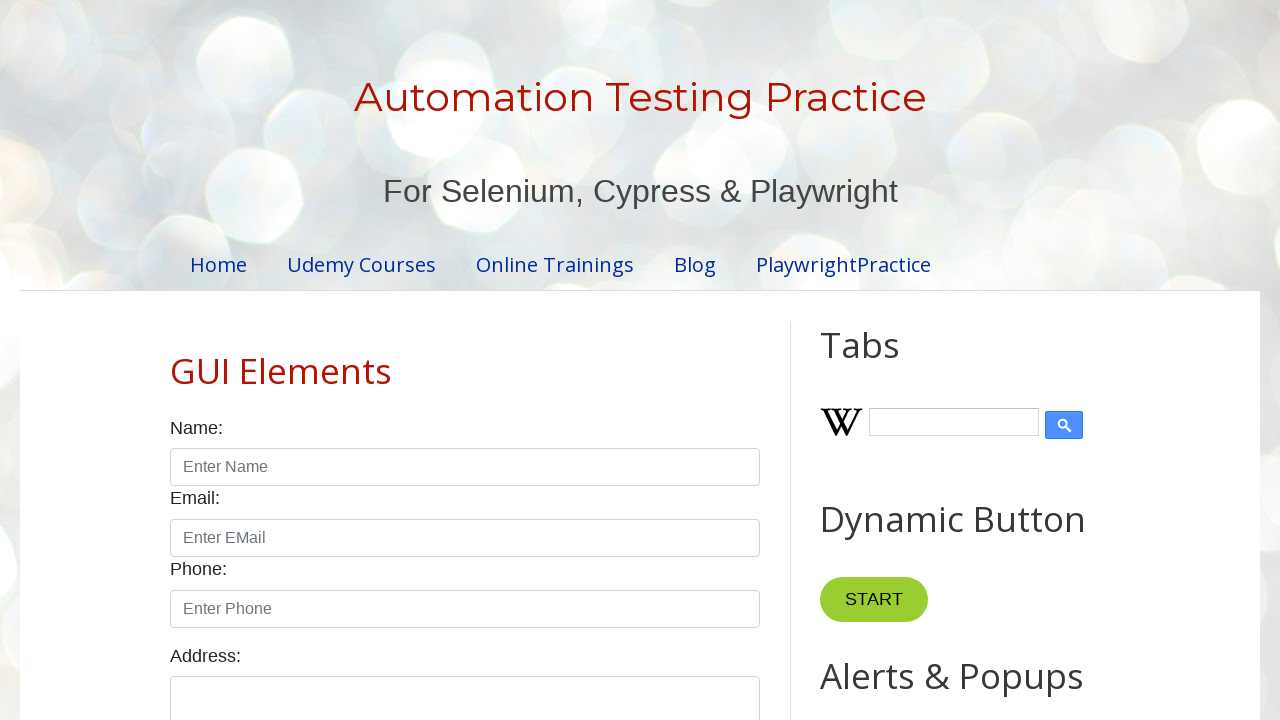

Filled name field with 'Muthu' on #name
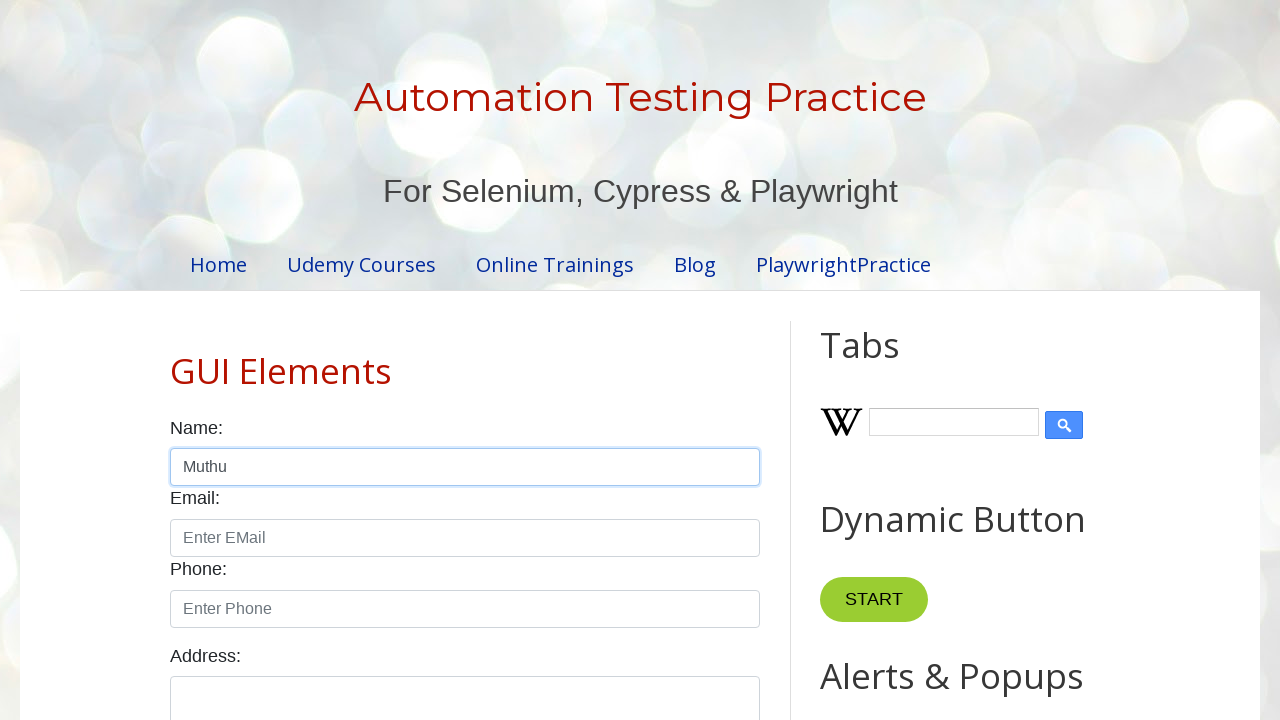

Selected male radio button at (176, 360) on #male
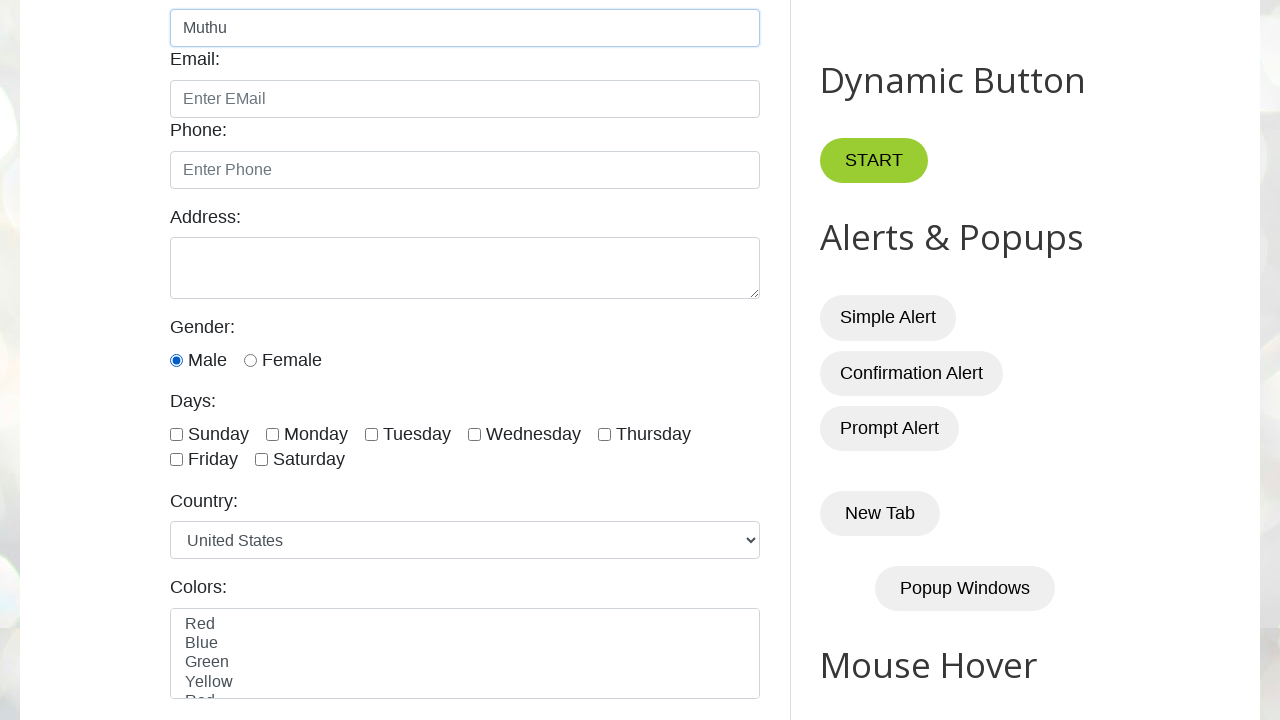

Selected country from dropdown at index 4 on #country
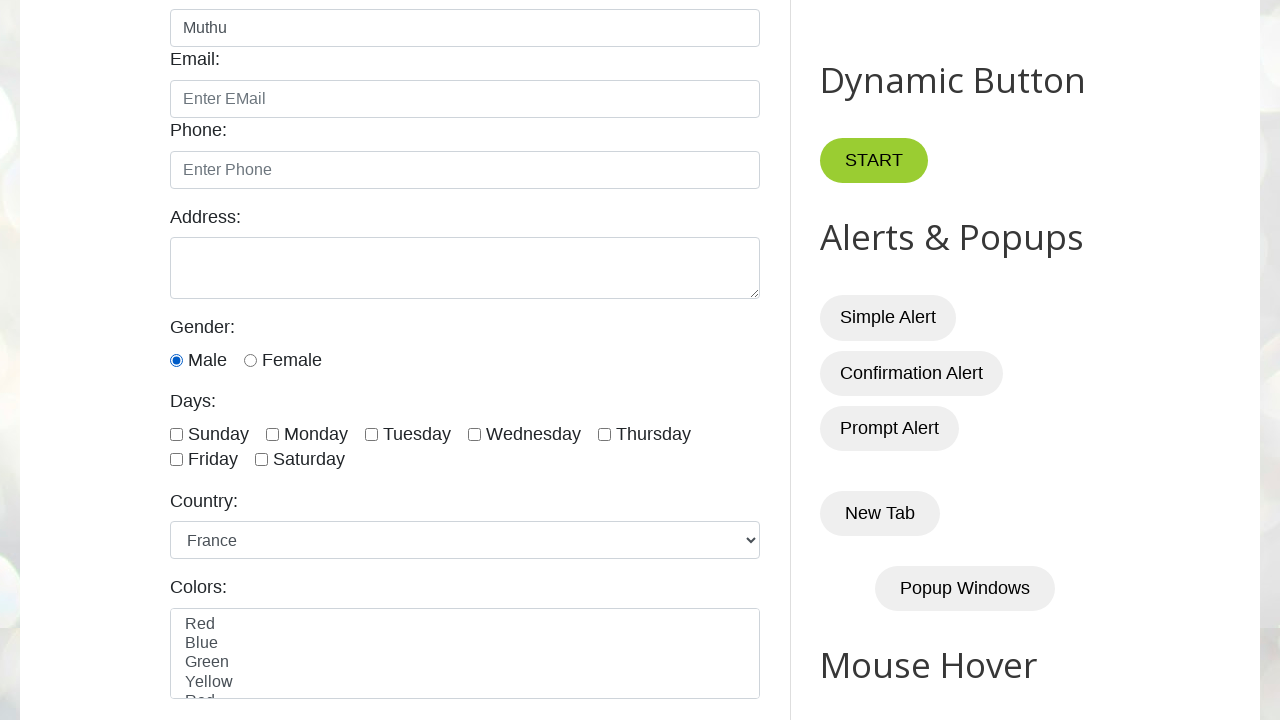

Filled date picker with '10/11/2023' on #datepicker
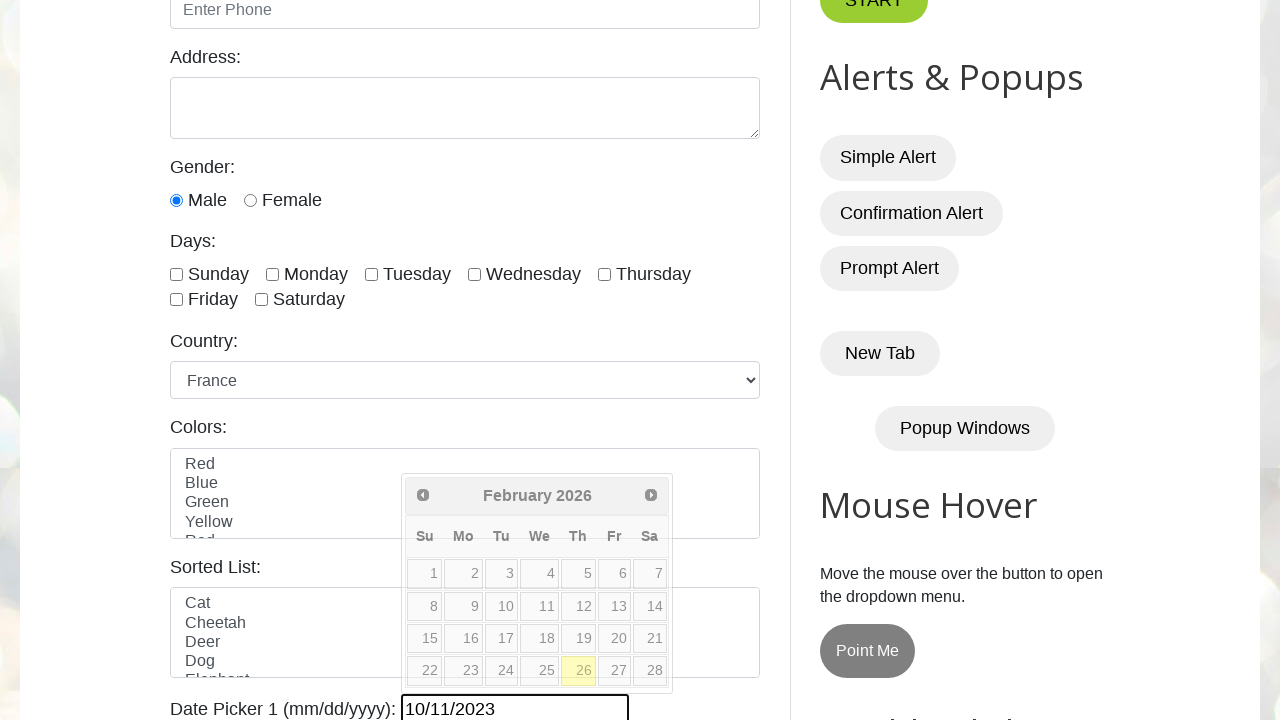

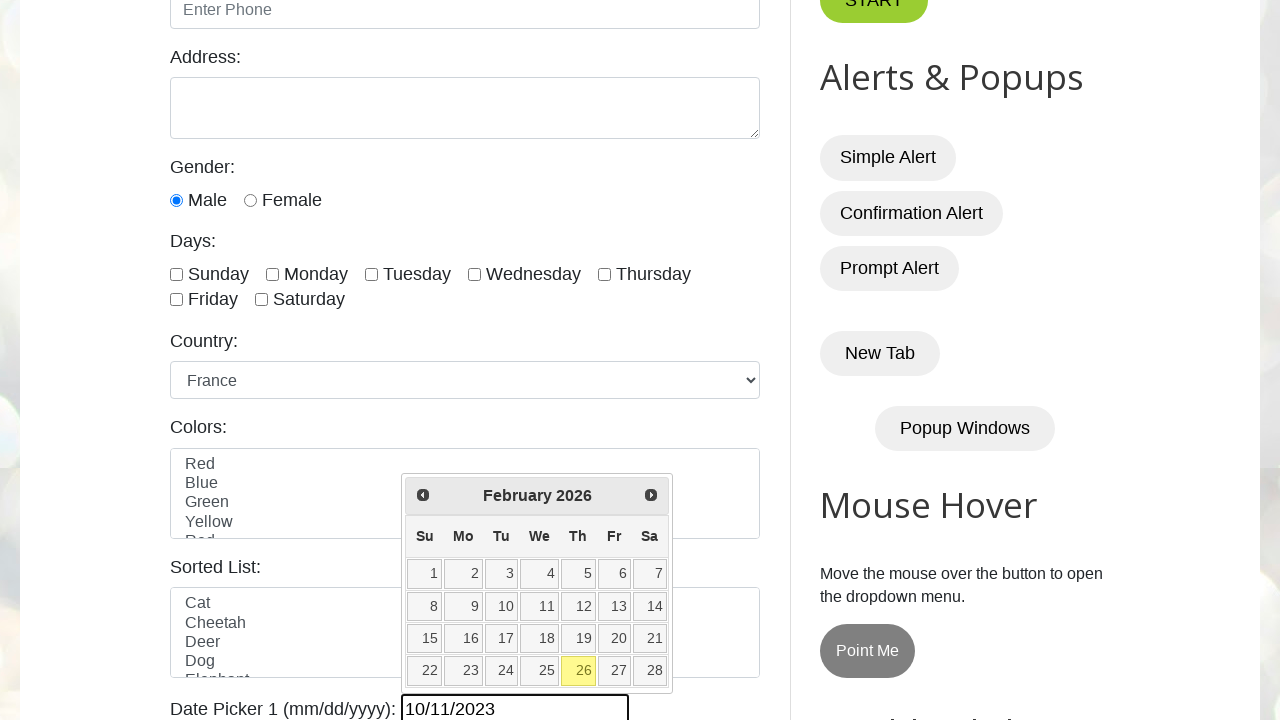